Tests multi-select dropdown functionality by selecting multiple options, getting selected values, and deselecting them

Starting URL: https://demoqa.com/select-menu

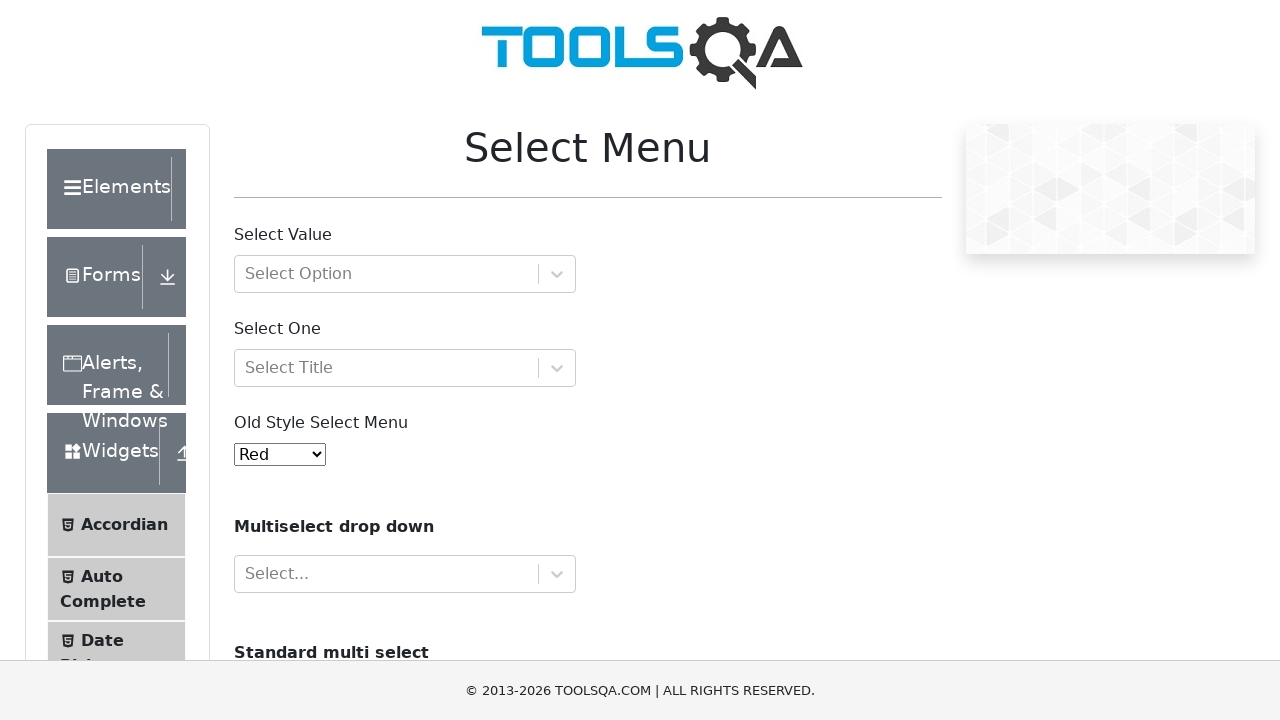

Scrolled multi-select dropdown into view
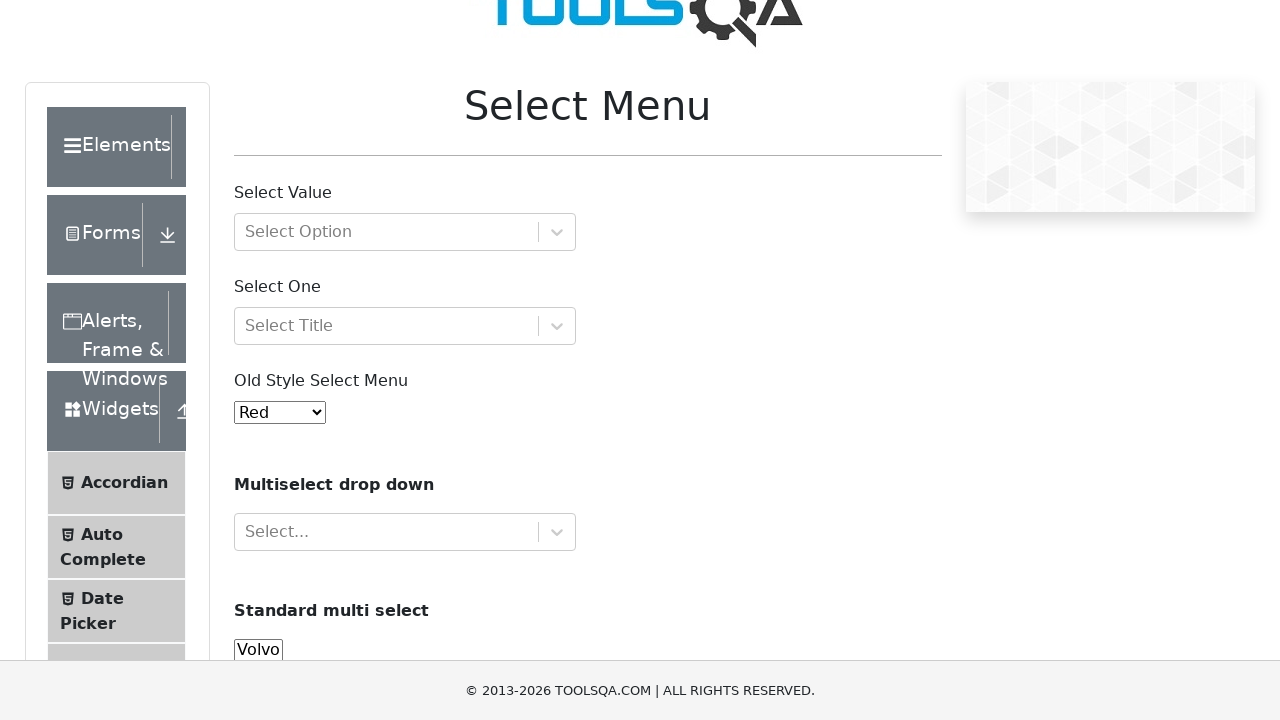

Selected multiple options by index (Volvo and Opel) on #cars
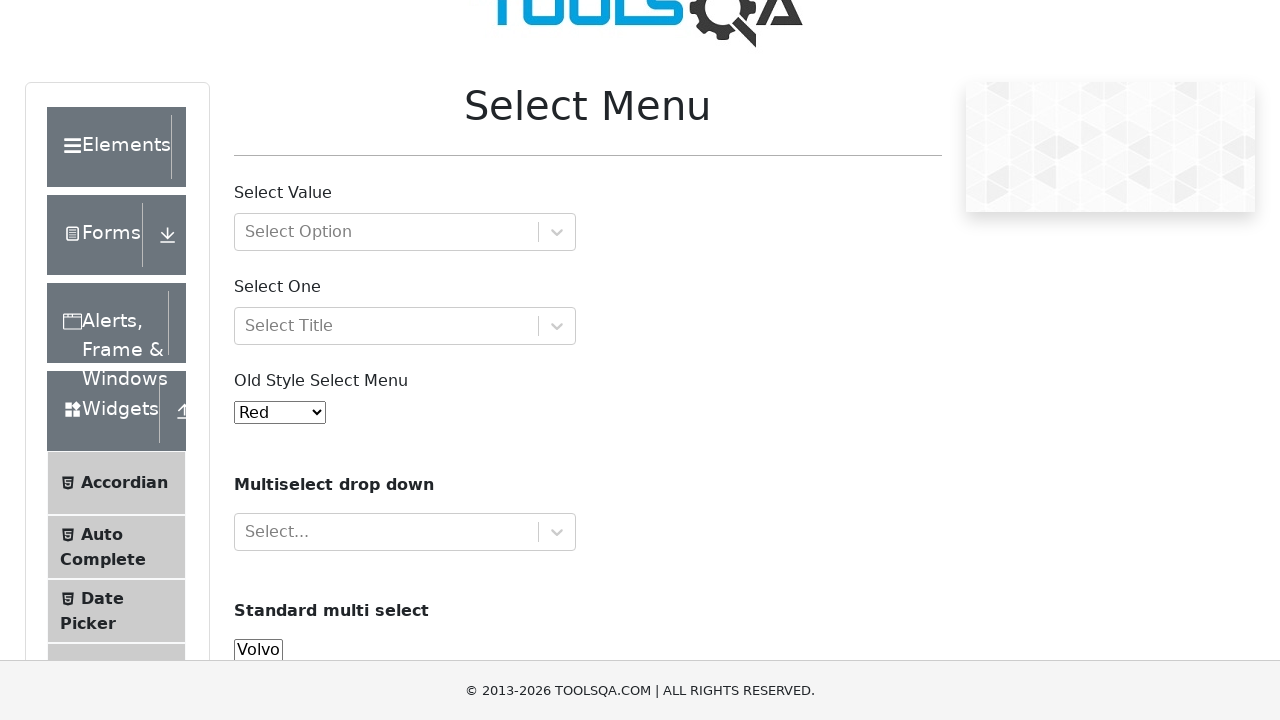

Retrieved all selected options from dropdown
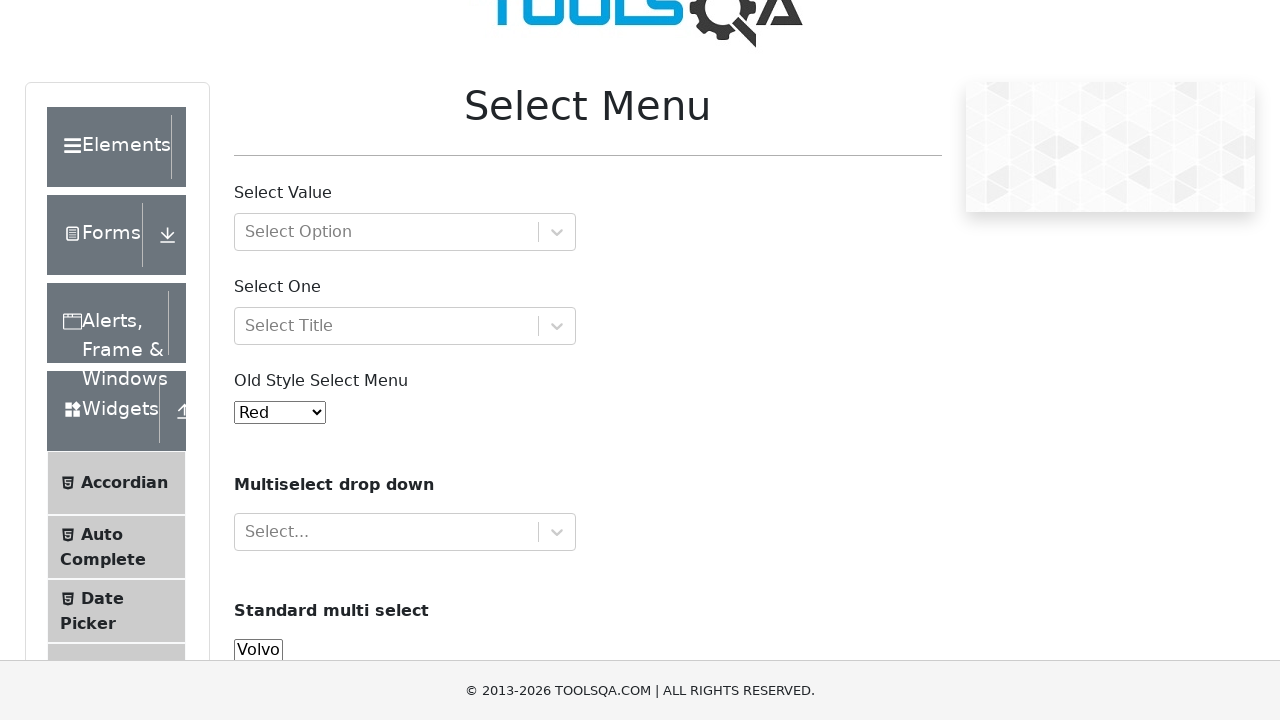

Printed selected option text: Saab
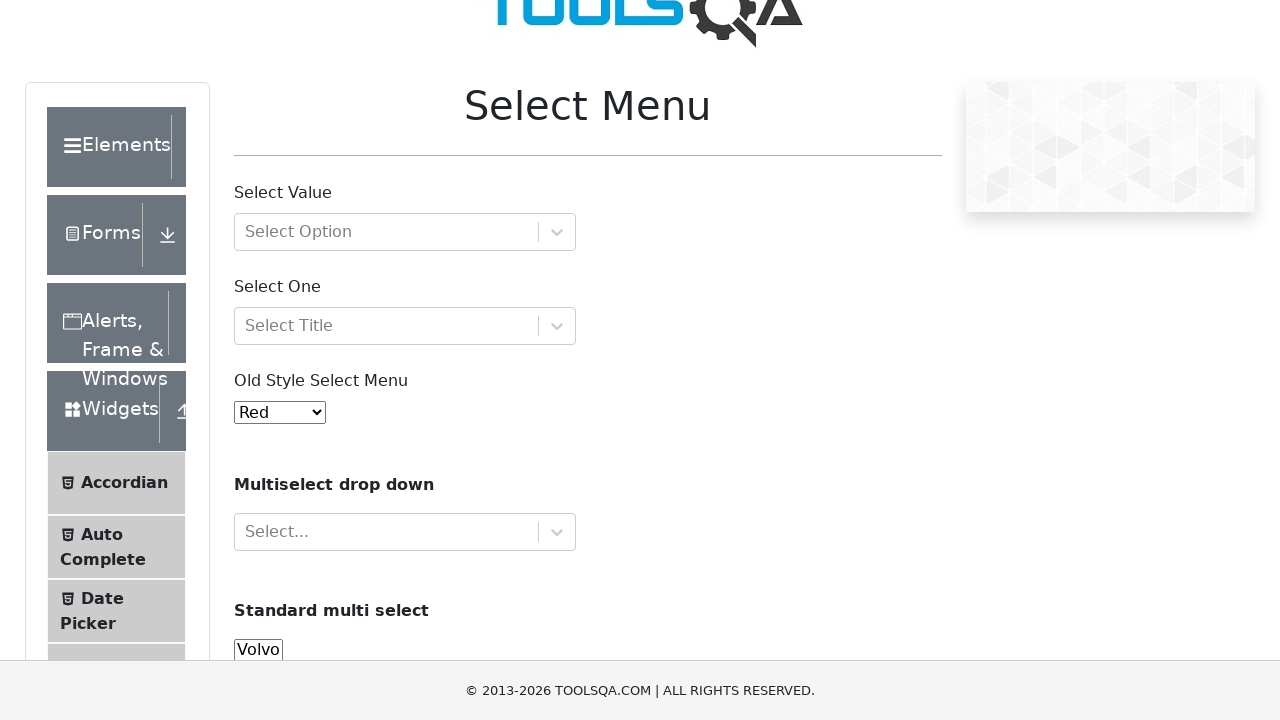

Printed selected option text: Opel
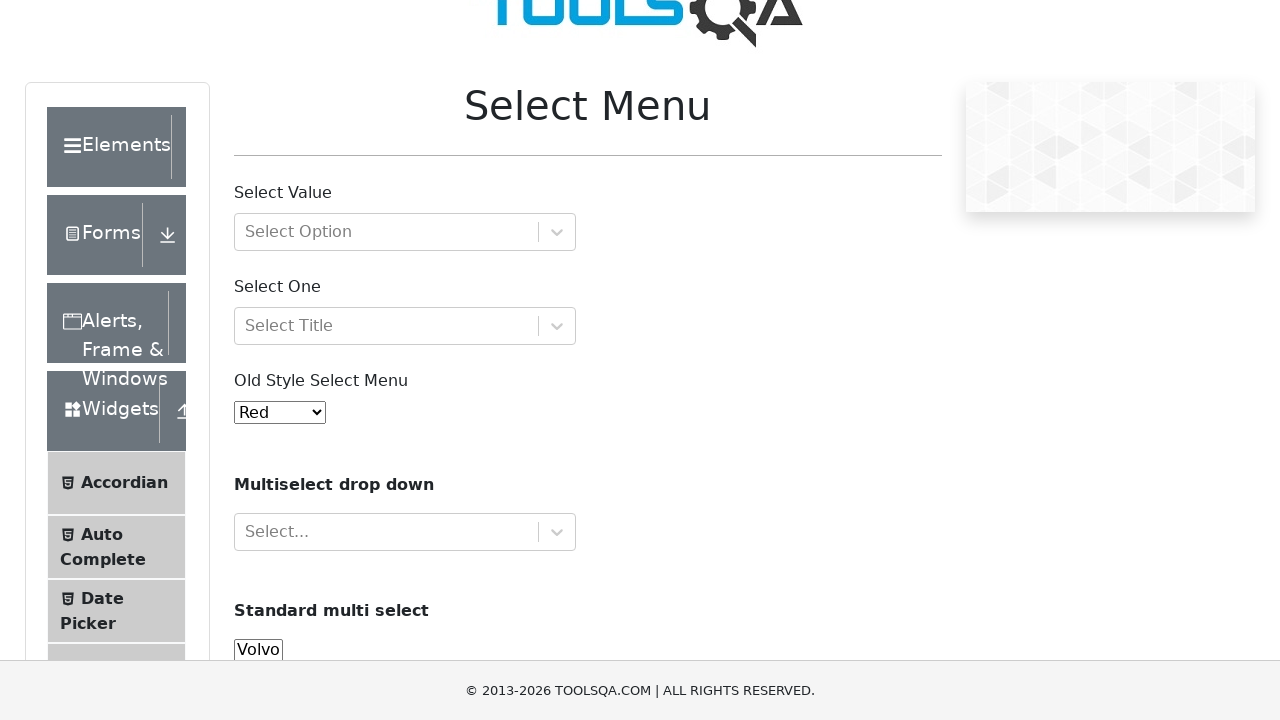

Retrieved first selected option
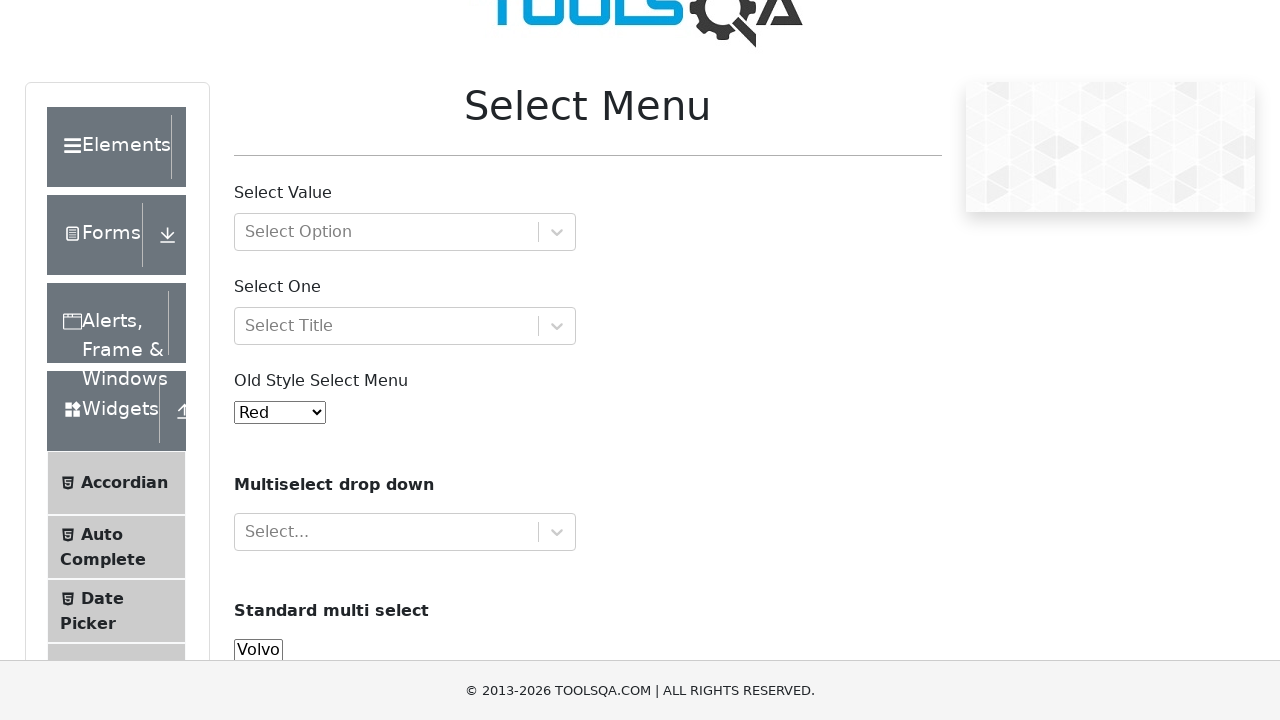

Got text content of first selected option: Saab
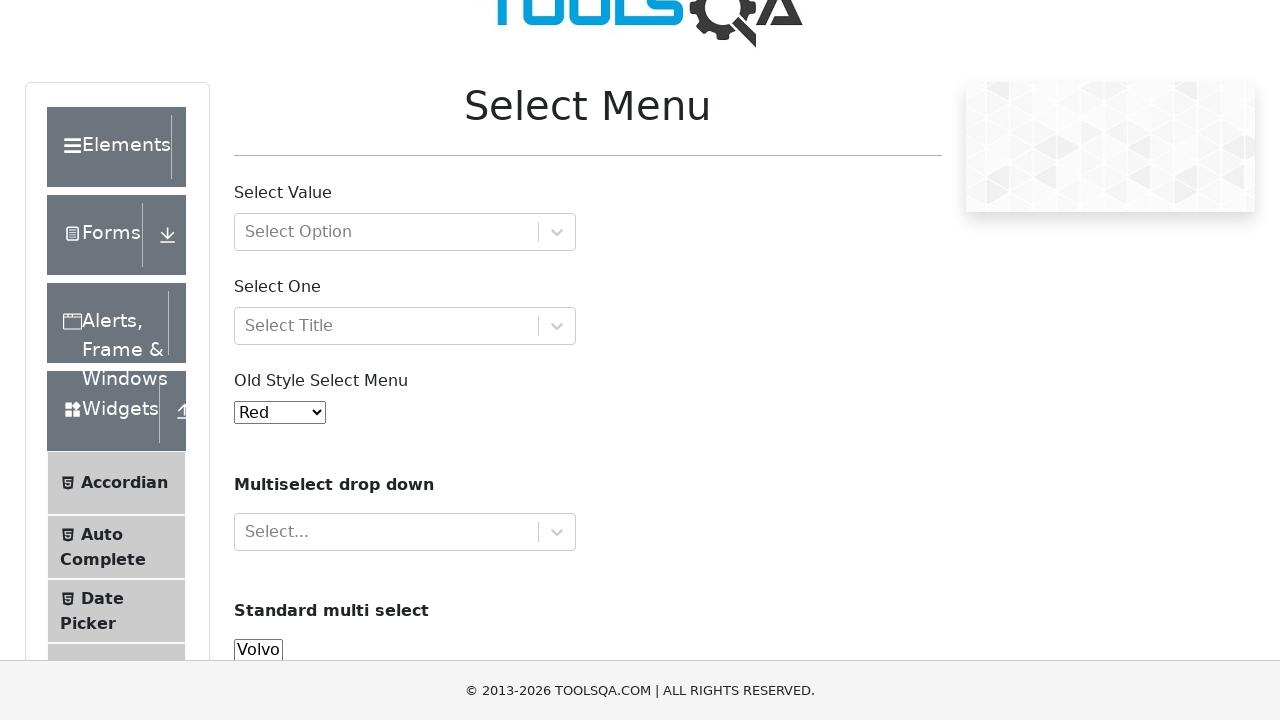

Deselected option by label: Saab on #cars
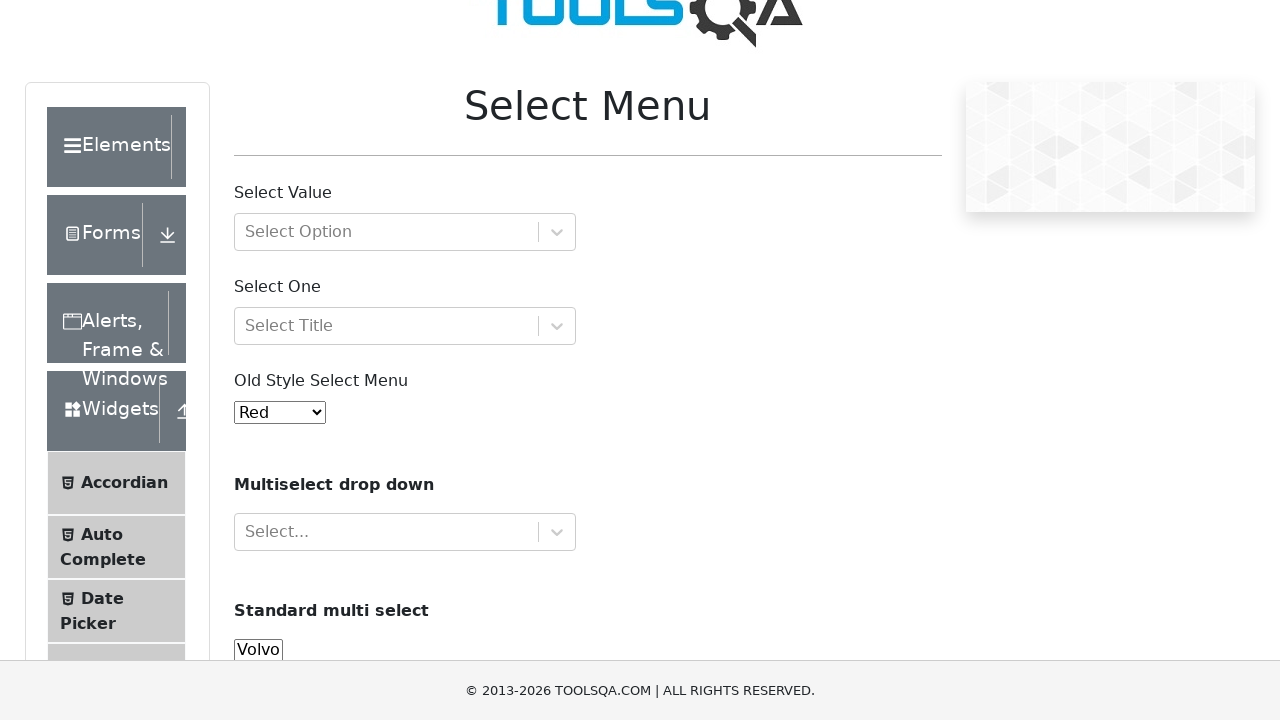

Deselected all options from dropdown on #cars
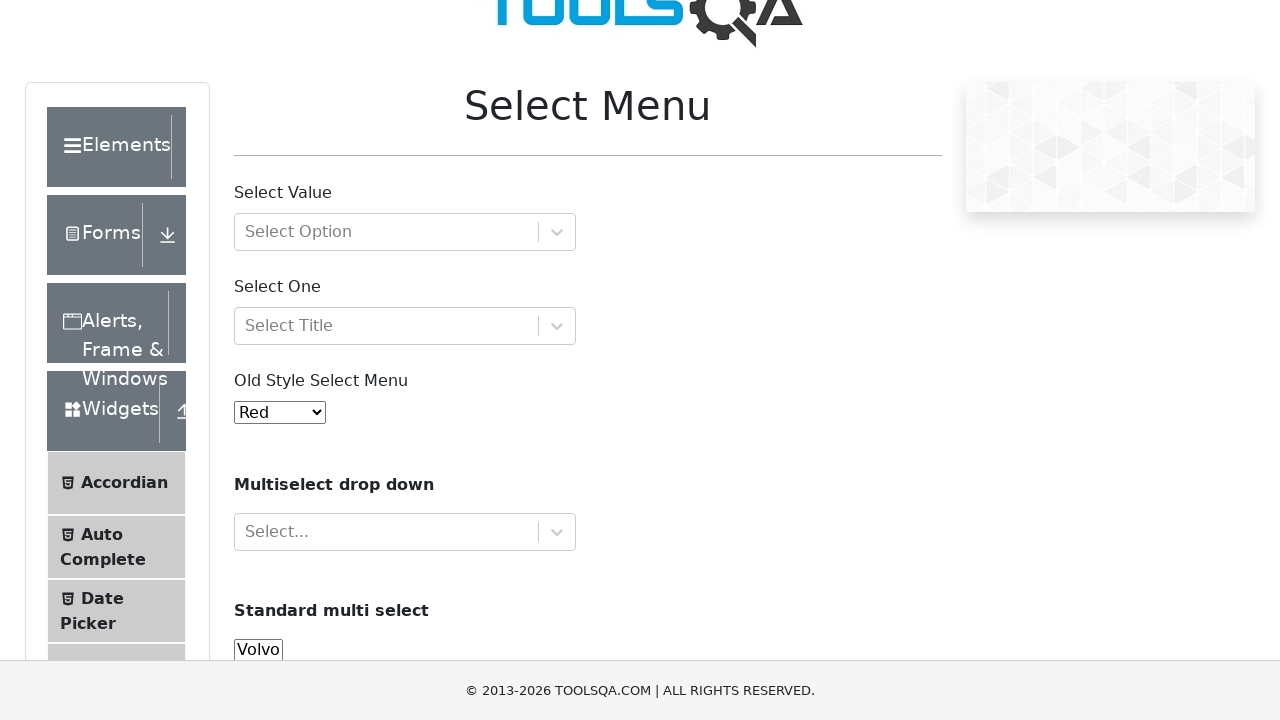

Waited 5 seconds to observe final state
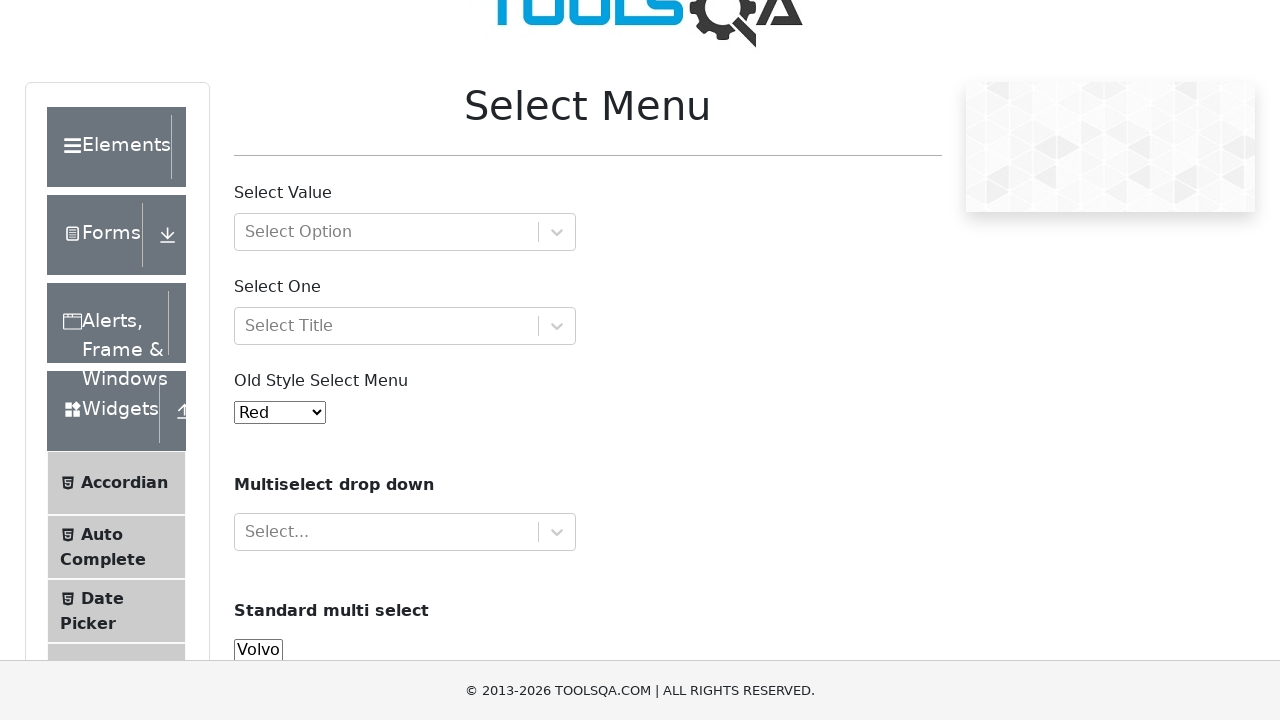

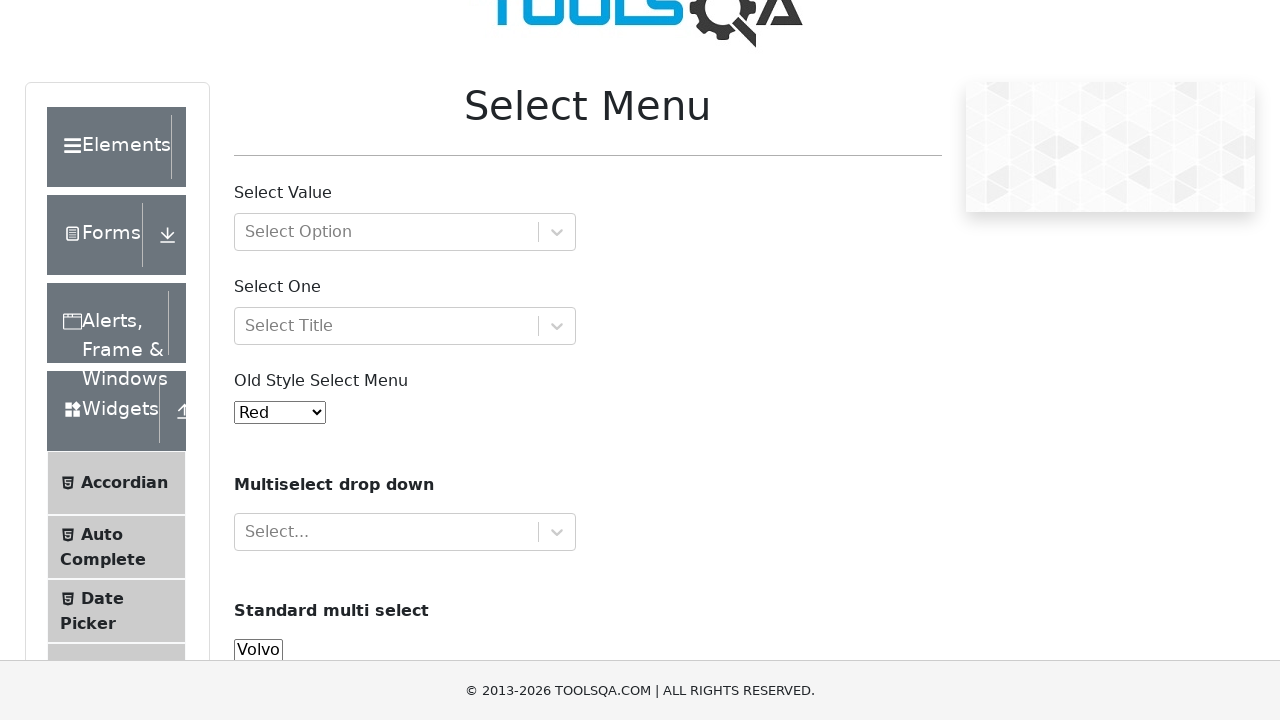